Verifies that the 'SUBSCRIPTION' text is visible on the page

Starting URL: http://automationexercise.com

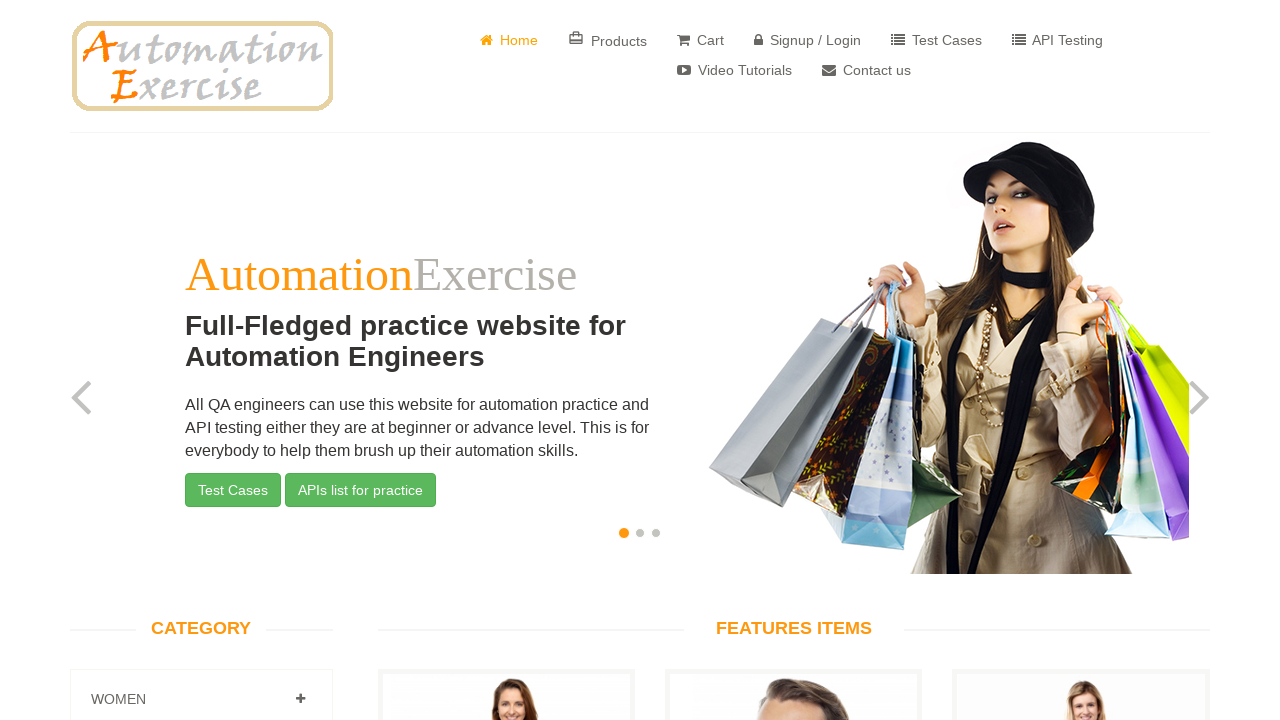

Waited for 'Subscription' heading to be visible on the page
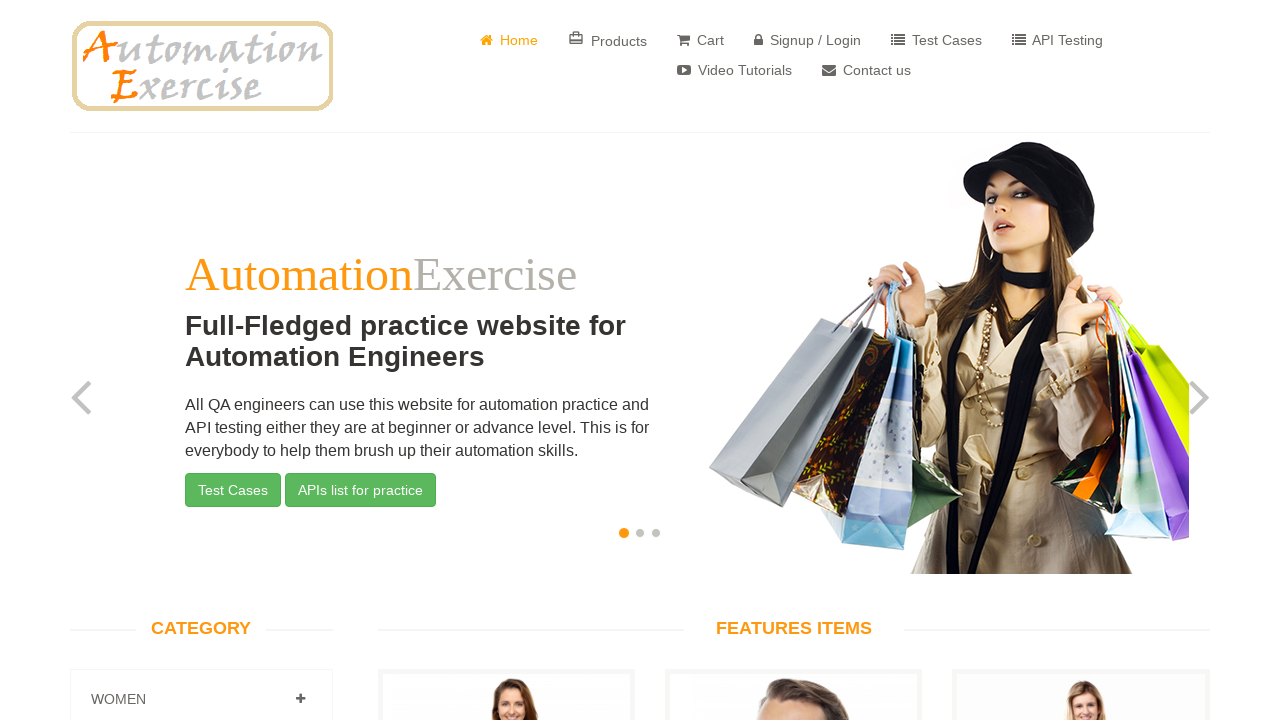

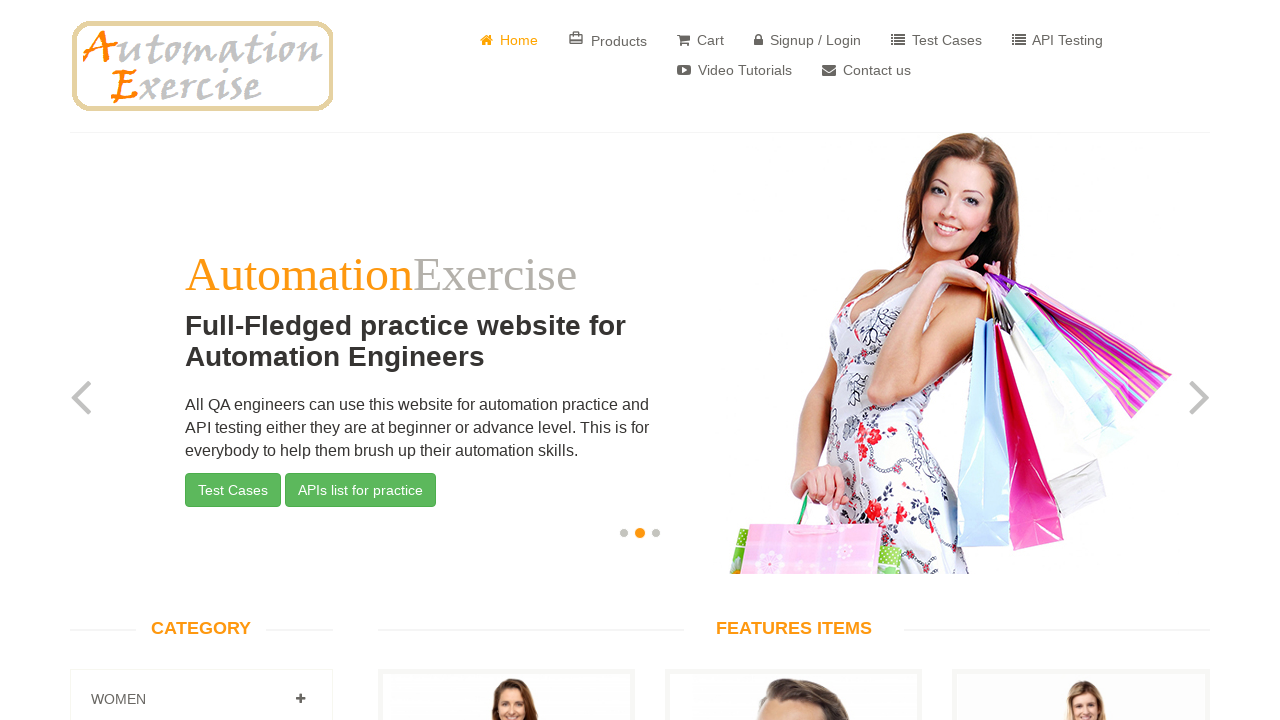